Tests navigation through the first menu item (catalog), clicking 3 random catalog links and navigating back each time

Starting URL: https://swetotehnika.ru

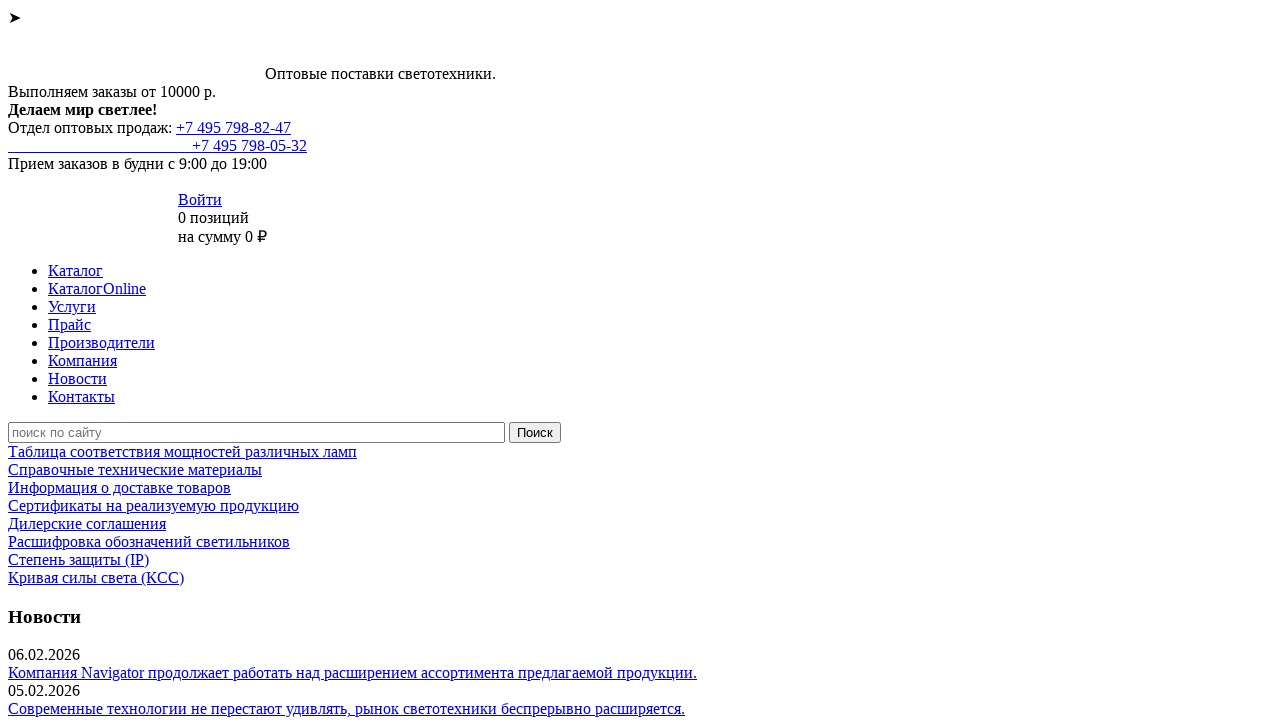

Clicked first menu item (catalog)
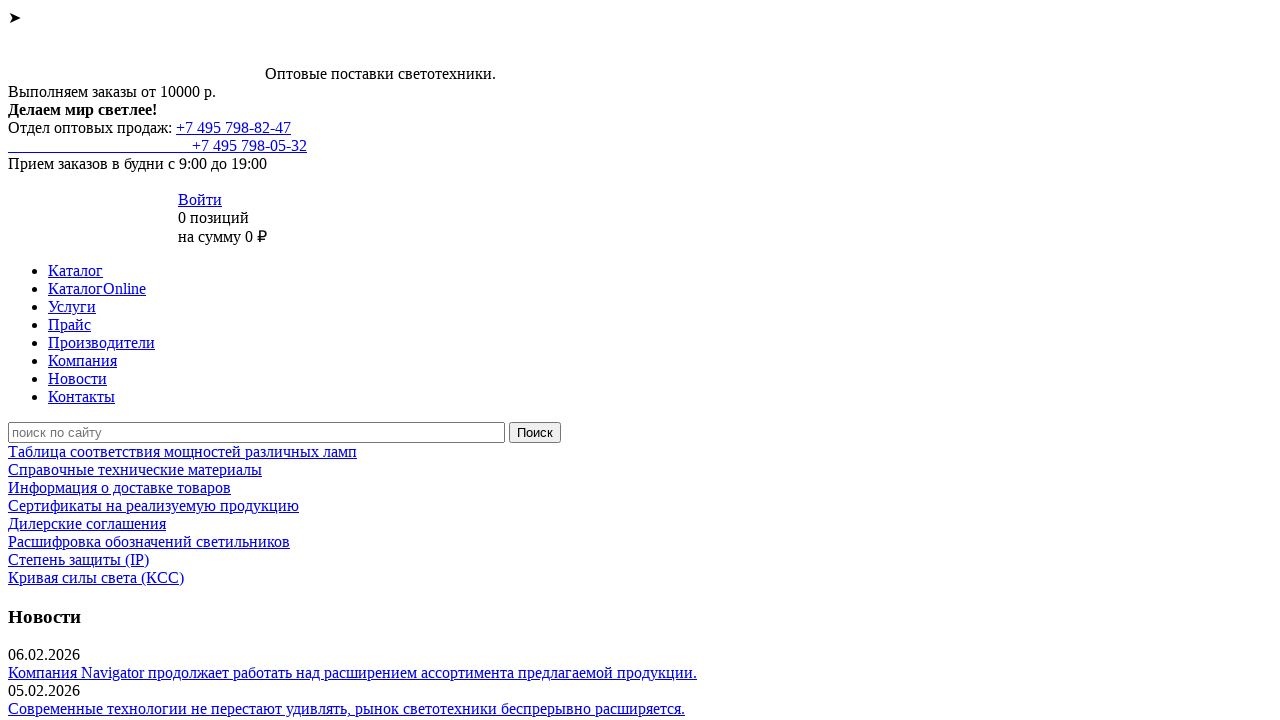

Navigated to catalog page
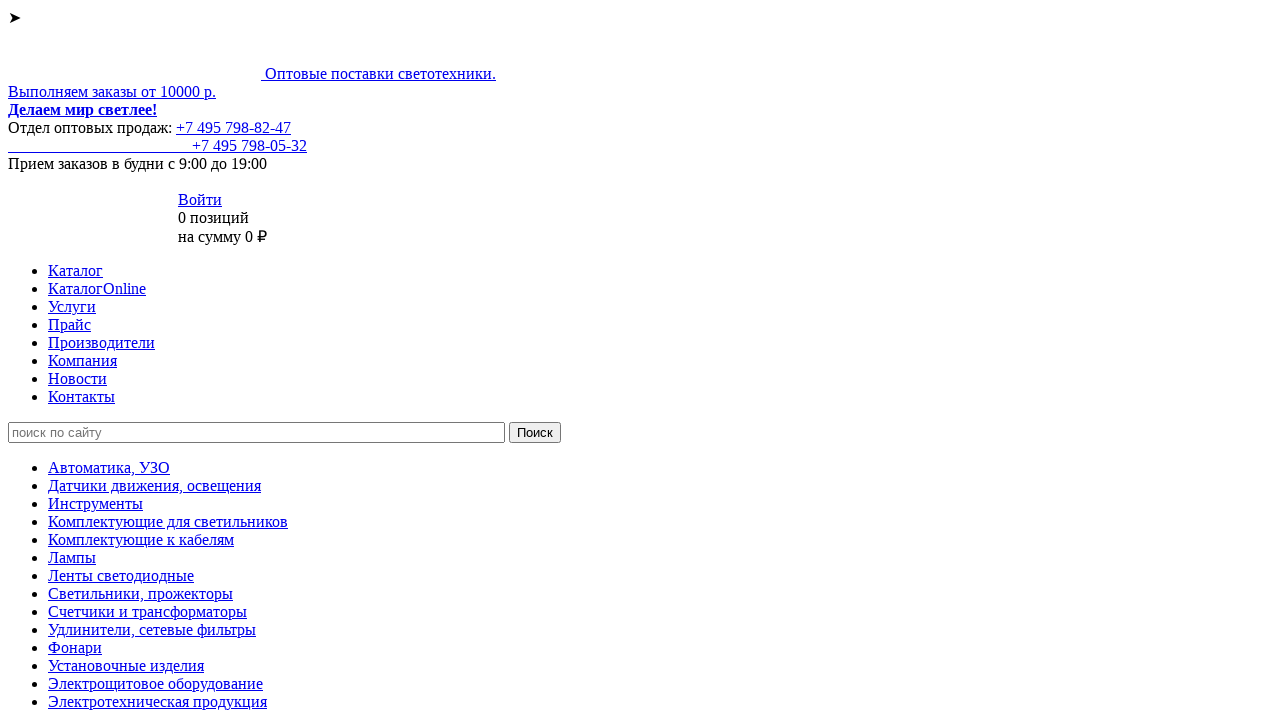

Clicked random catalog link 1 of 3
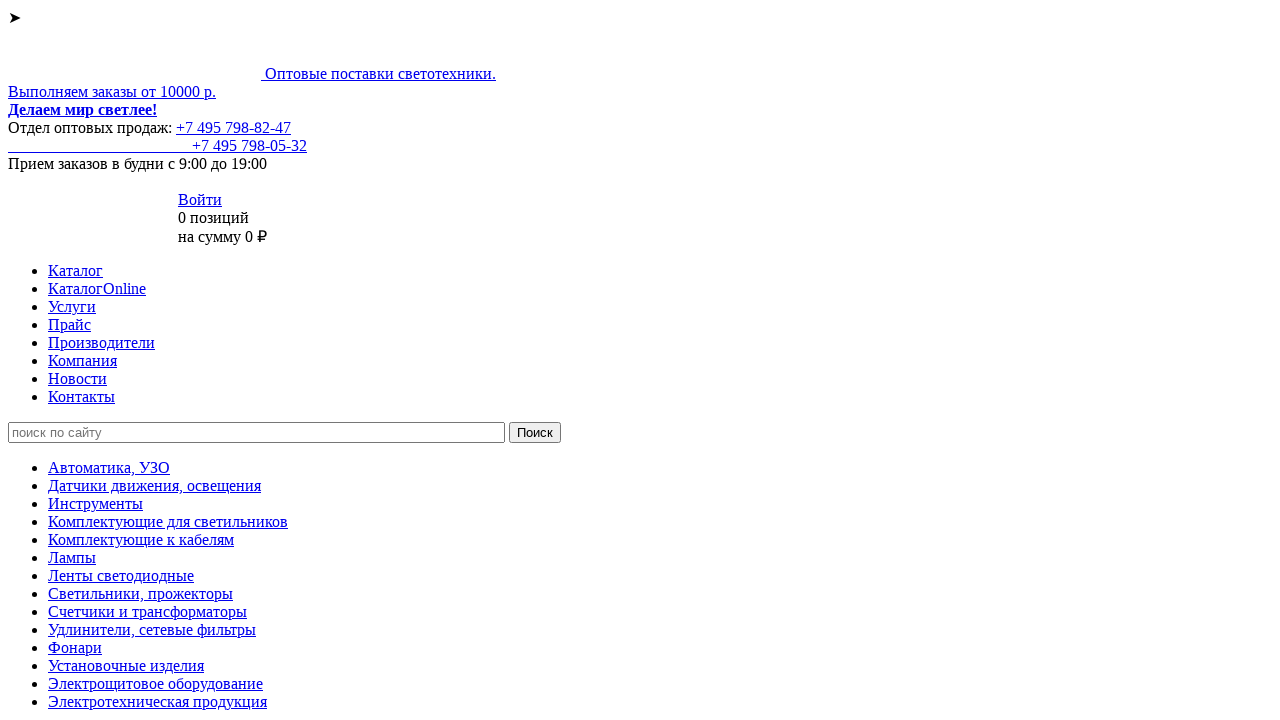

Navigated back to catalog after clicking link 1
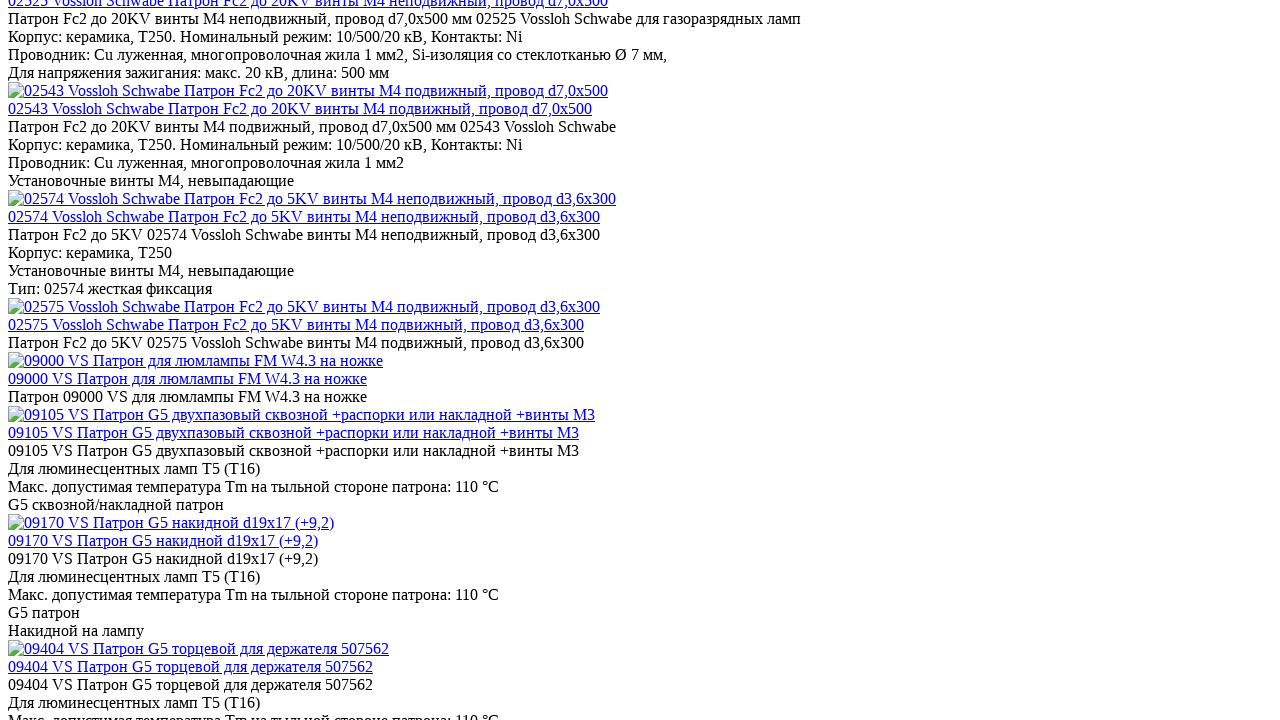

Clicked random catalog link 2 of 3
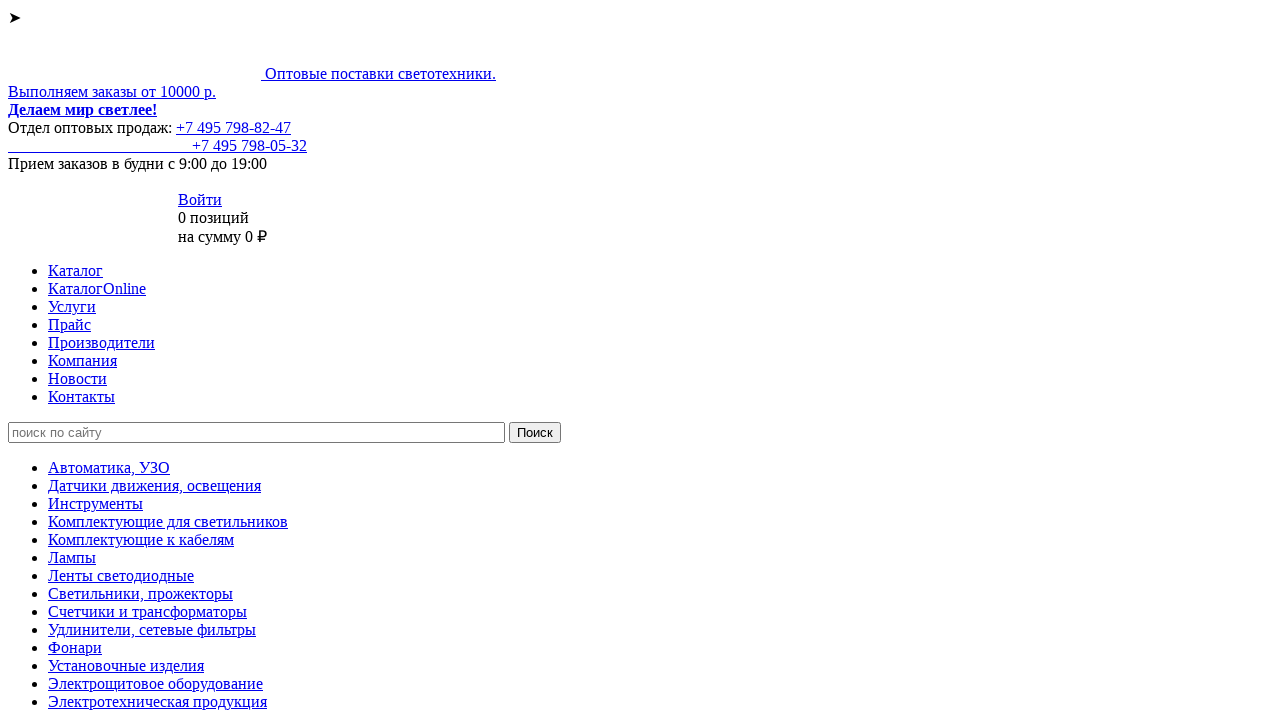

Navigated back to catalog after clicking link 2
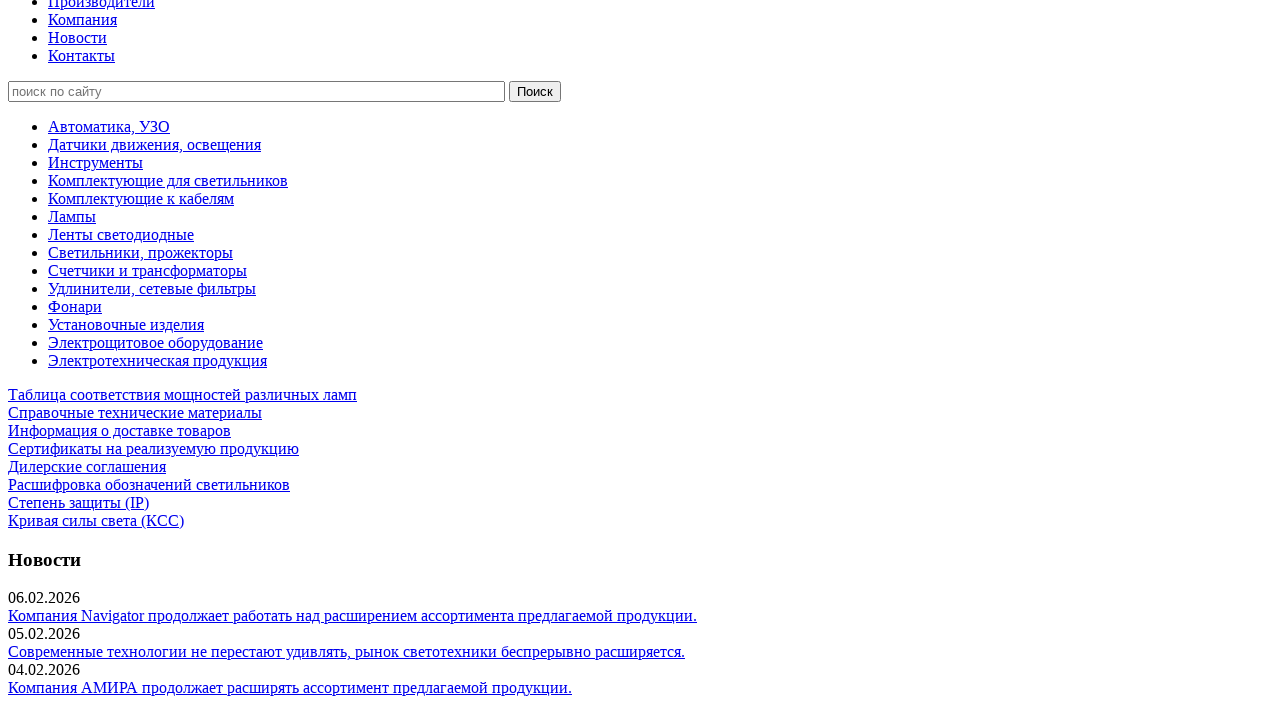

Clicked random catalog link 3 of 3
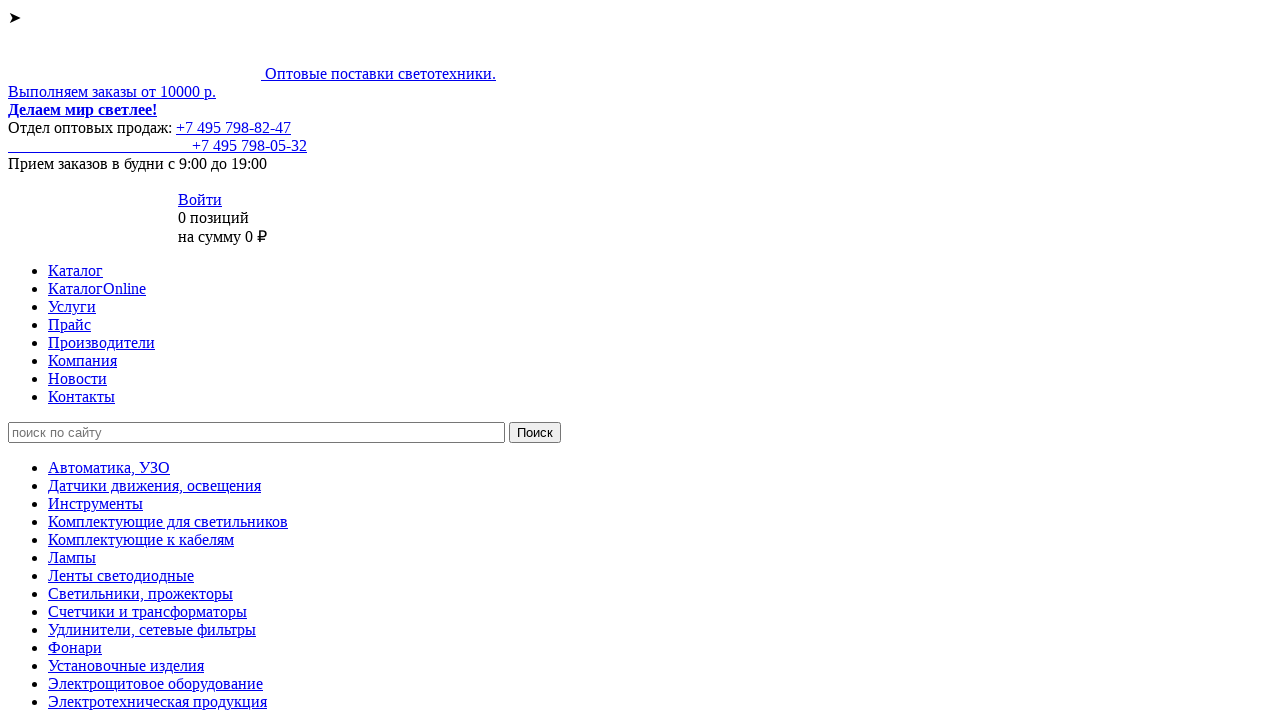

Navigated back to catalog after clicking link 3
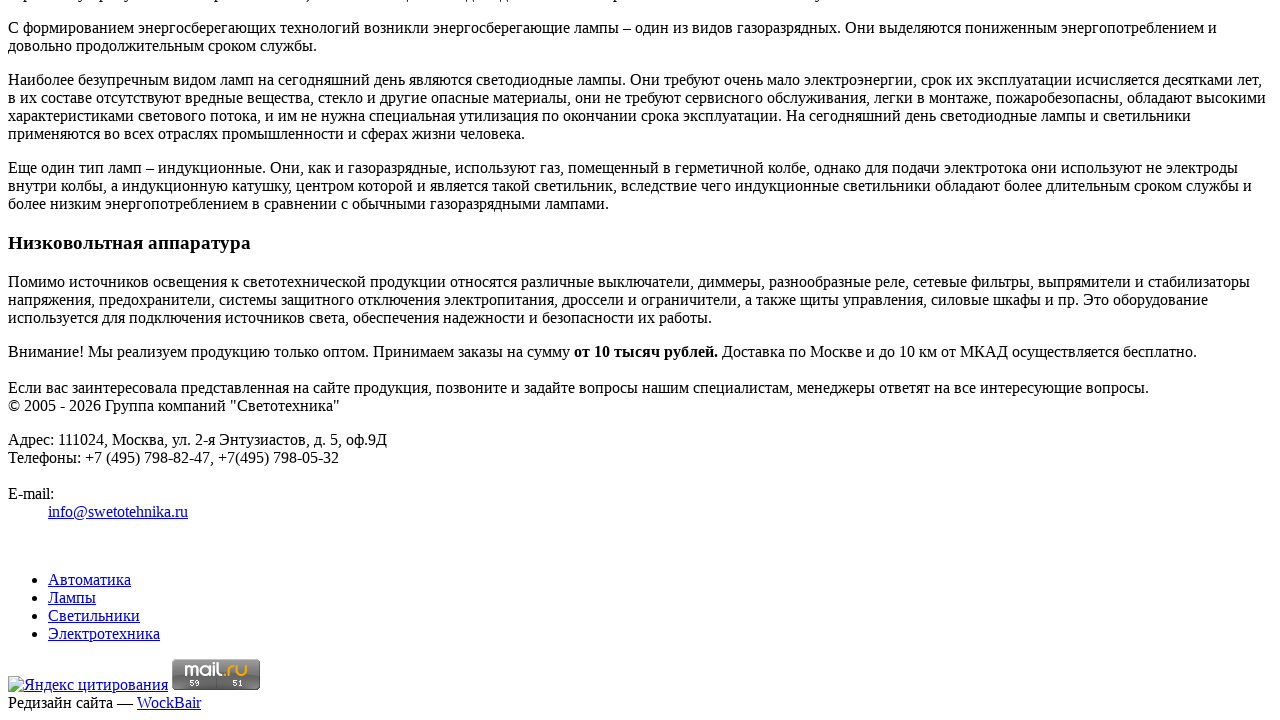

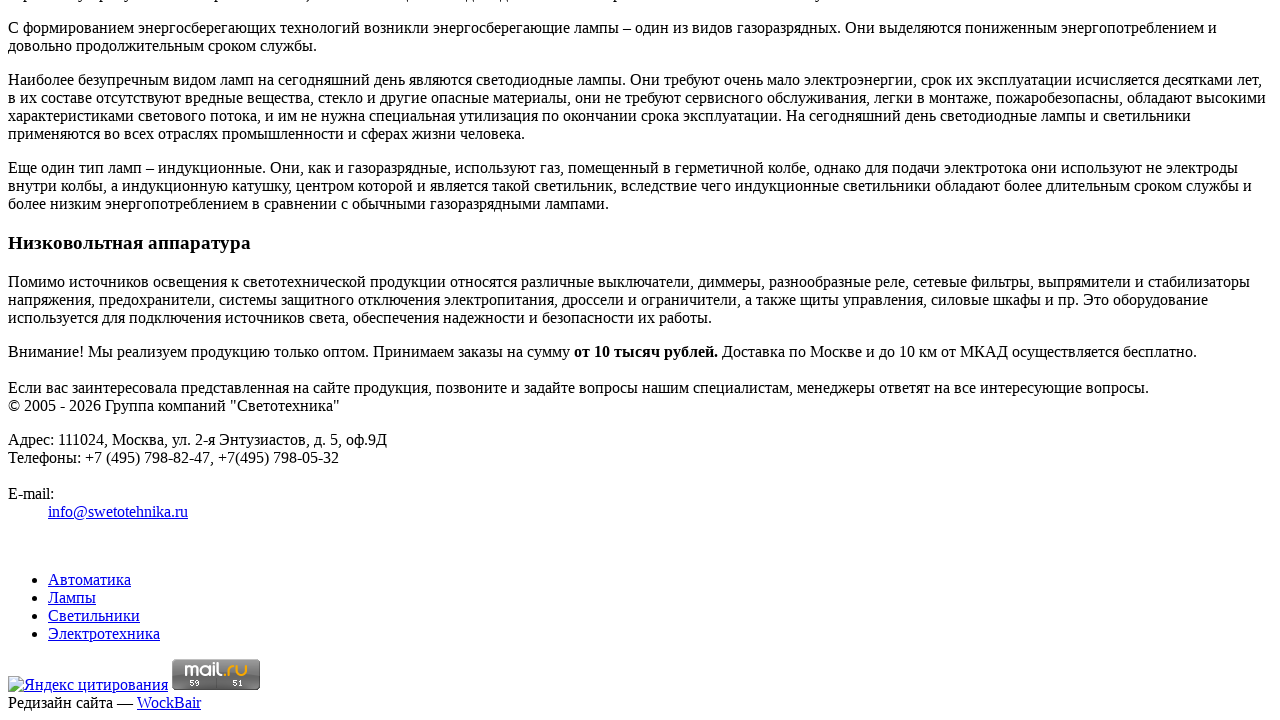